Tests that the input field is cleared after adding a todo item.

Starting URL: https://todomvc.com/examples/react/dist/

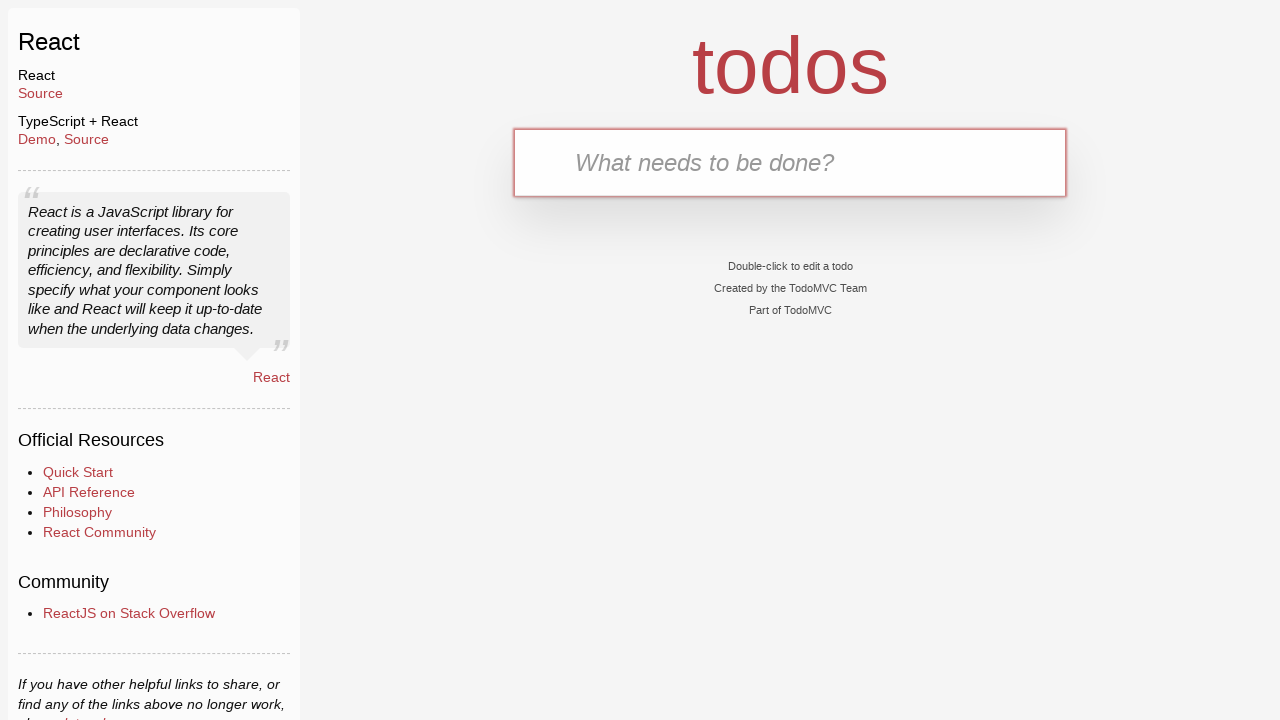

Filled todo input with 'Buy eggs' on internal:testid=[data-testid="text-input"s]
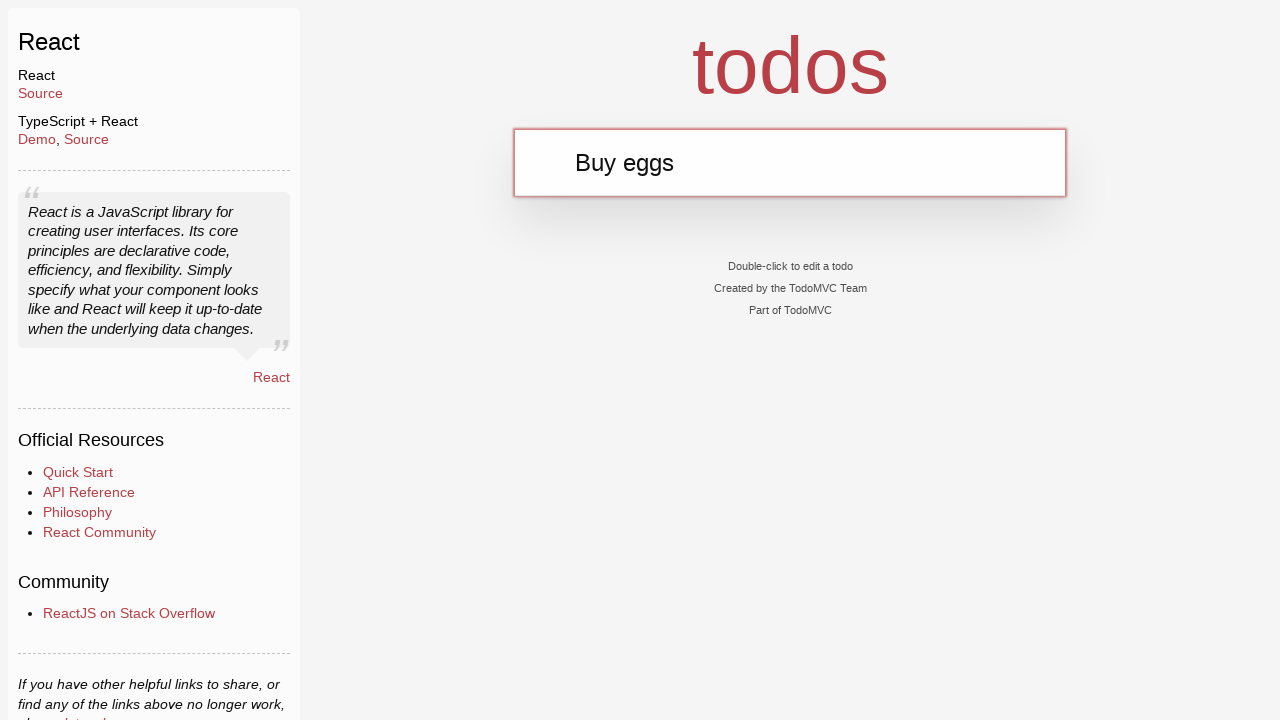

Pressed Enter to add the todo
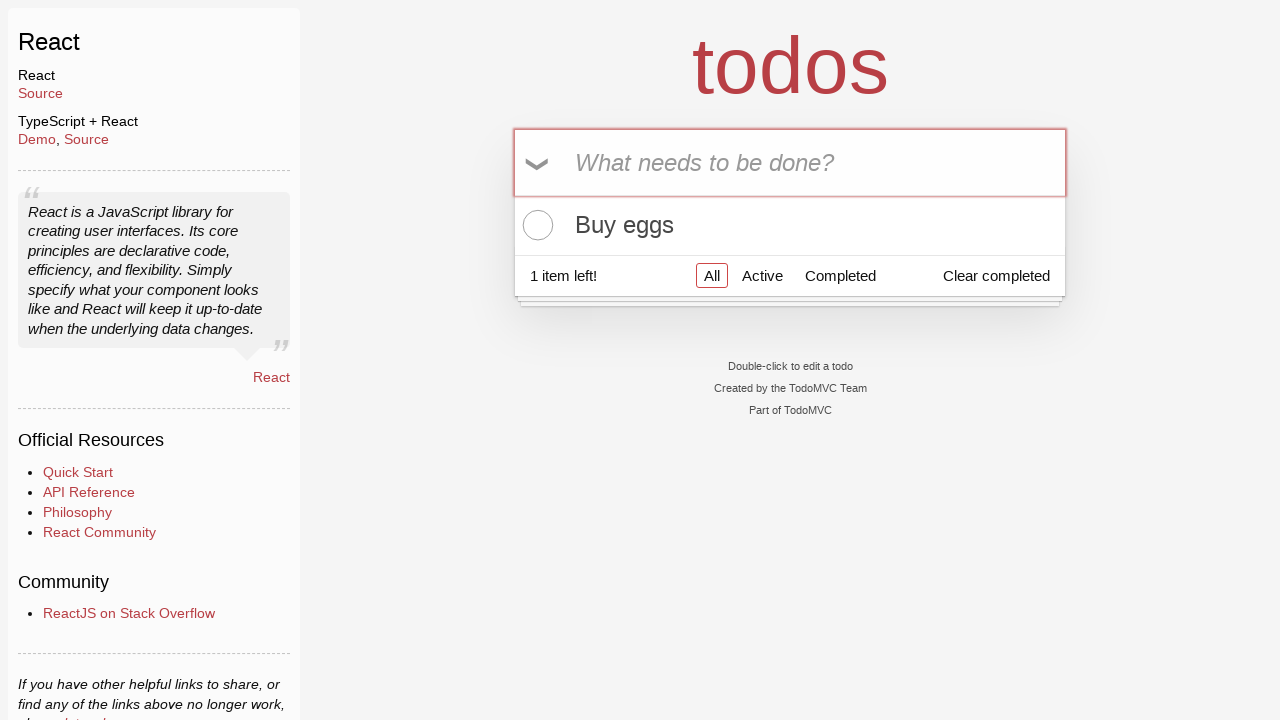

Todo item appeared in the list
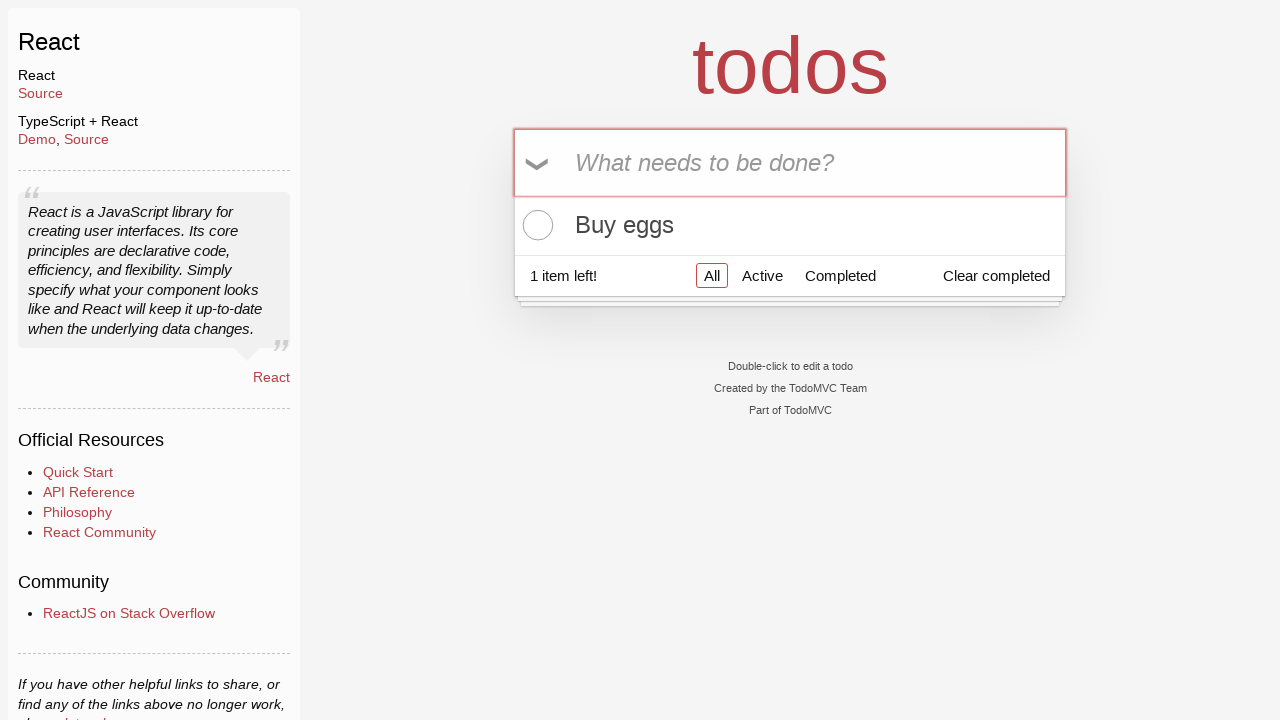

Verified that input field is empty after adding todo
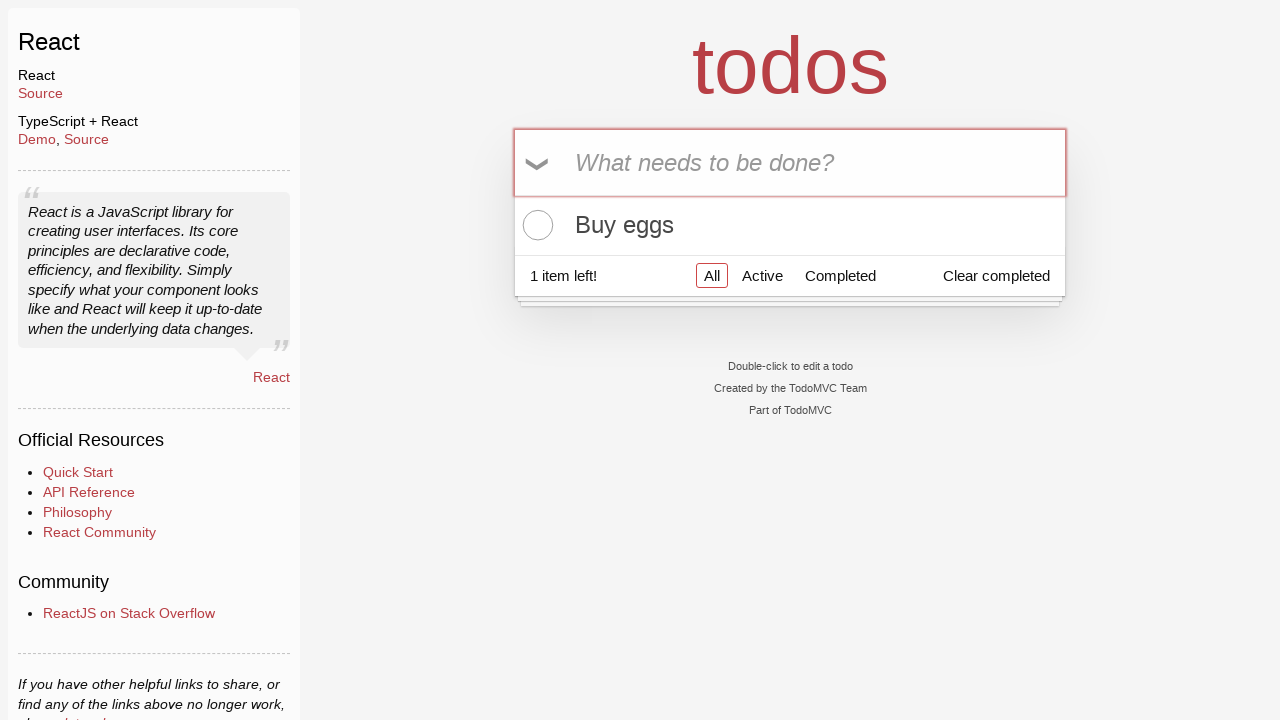

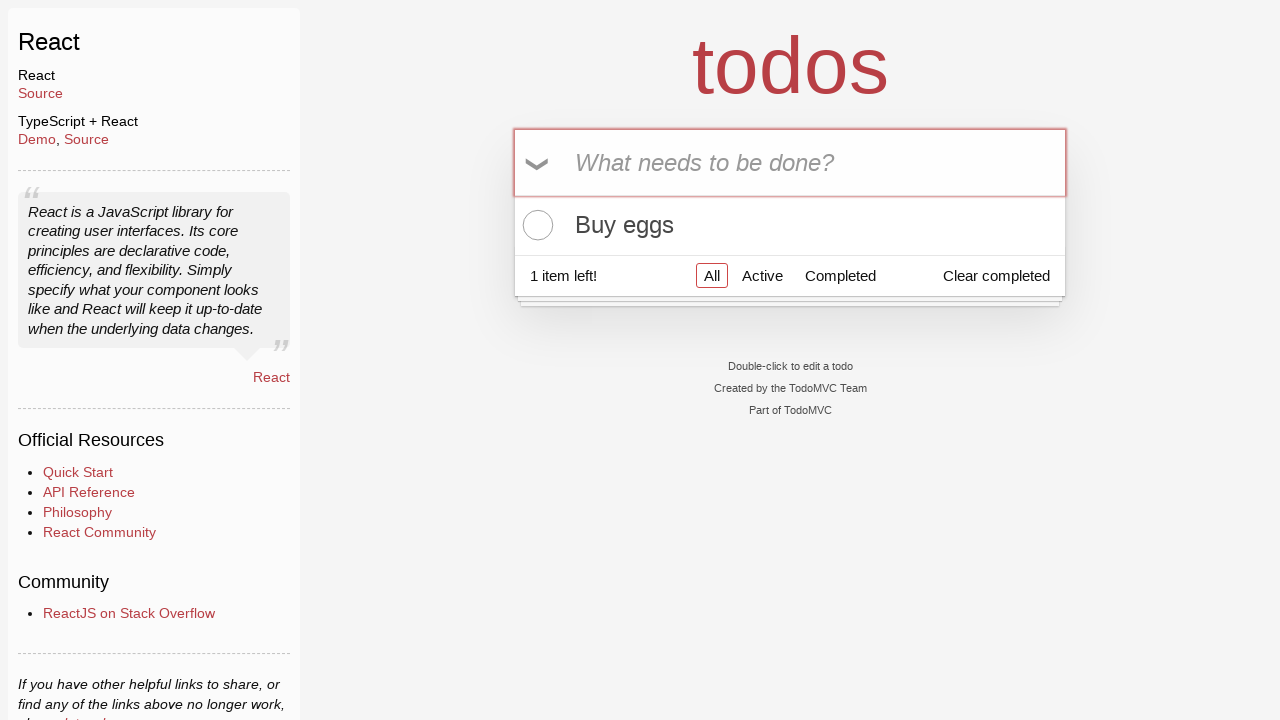